Tests checkbox interactions by verifying initial states, clicking to toggle checkboxes, and confirming their updated states

Starting URL: http://the-internet.herokuapp.com/checkboxes

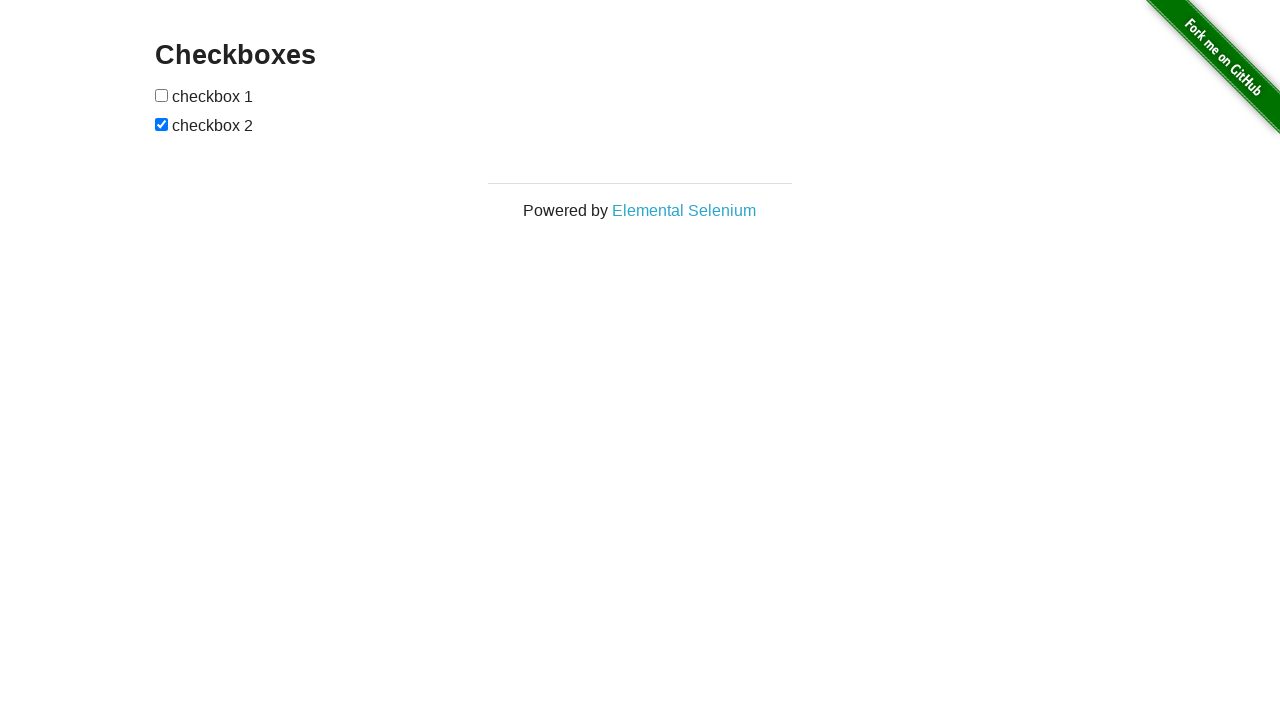

Located both checkboxes on the page
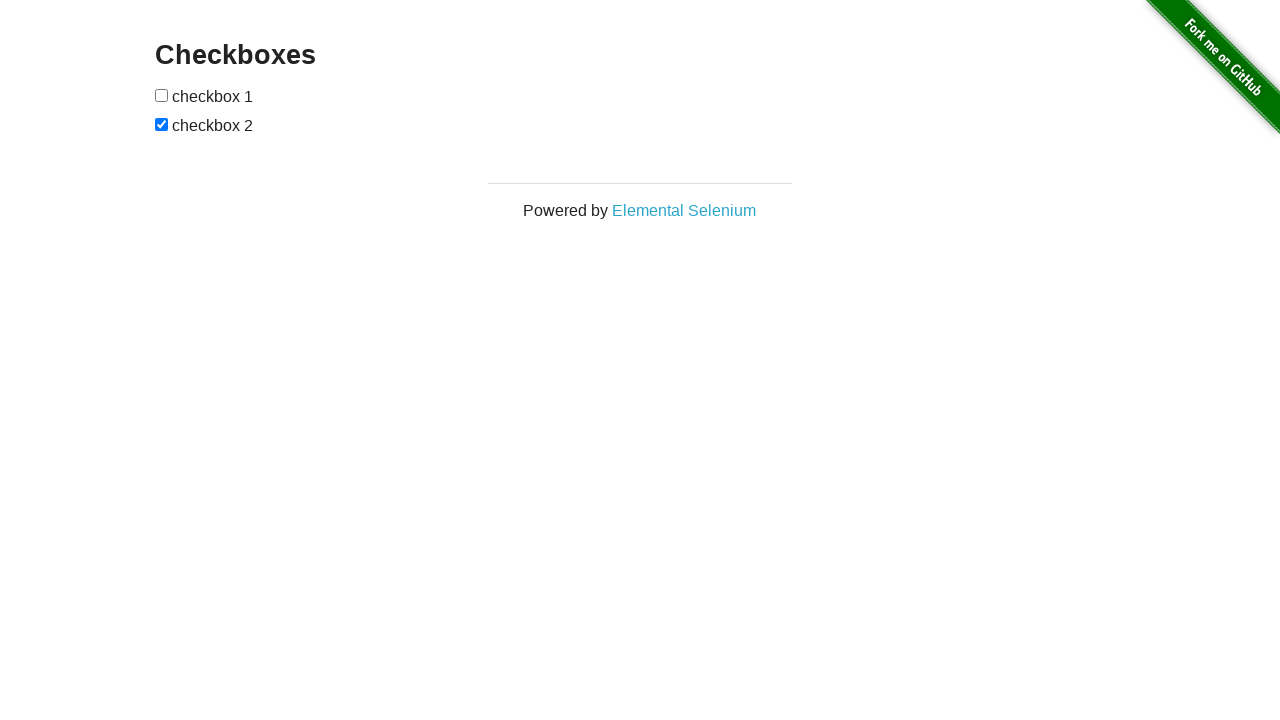

Verified checkbox 1 is initially unchecked
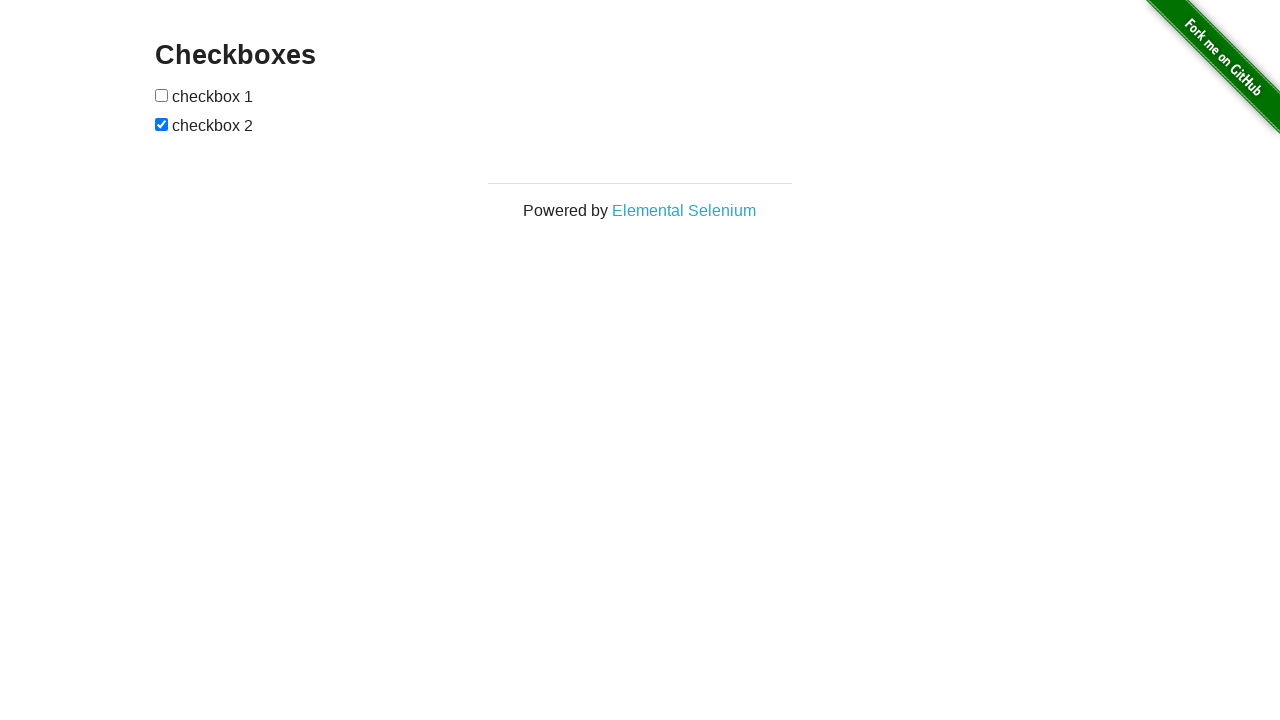

Verified checkbox 2 is initially checked
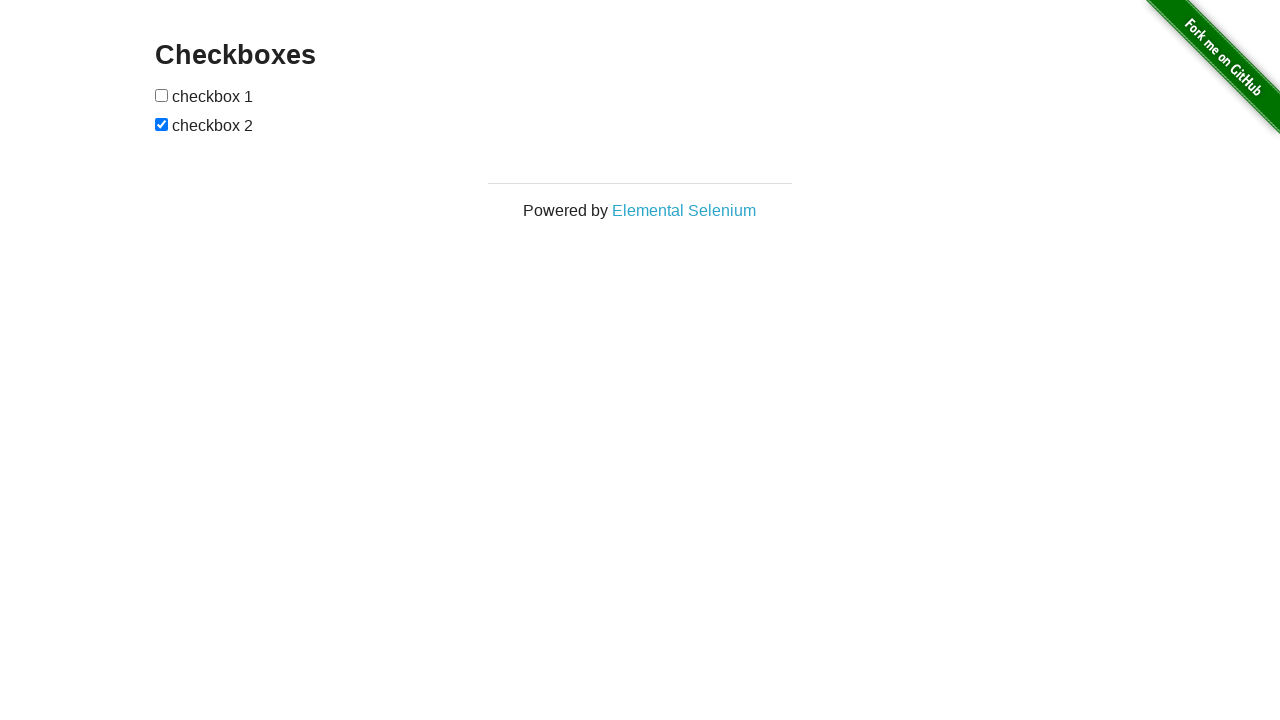

Clicked checkbox 1 to select it at (162, 95) on input[type='checkbox'] >> nth=0
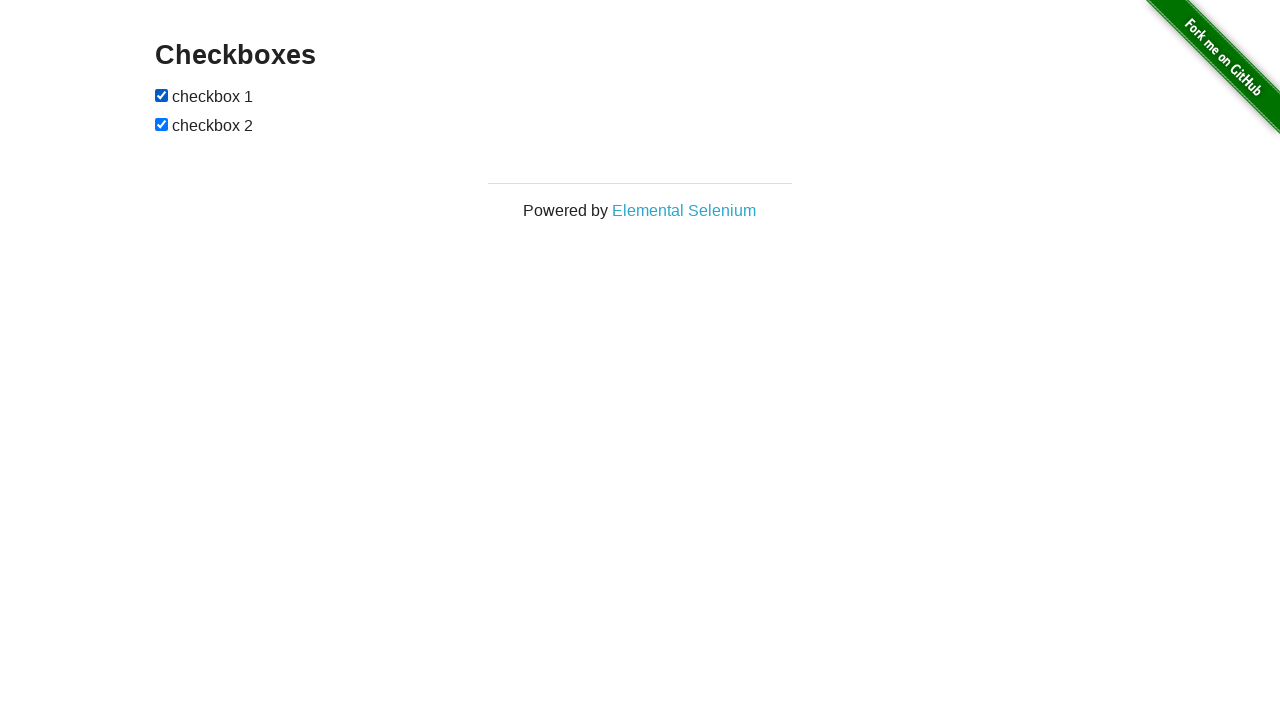

Clicked checkbox 2 to deselect it at (162, 124) on input[type='checkbox'] >> nth=1
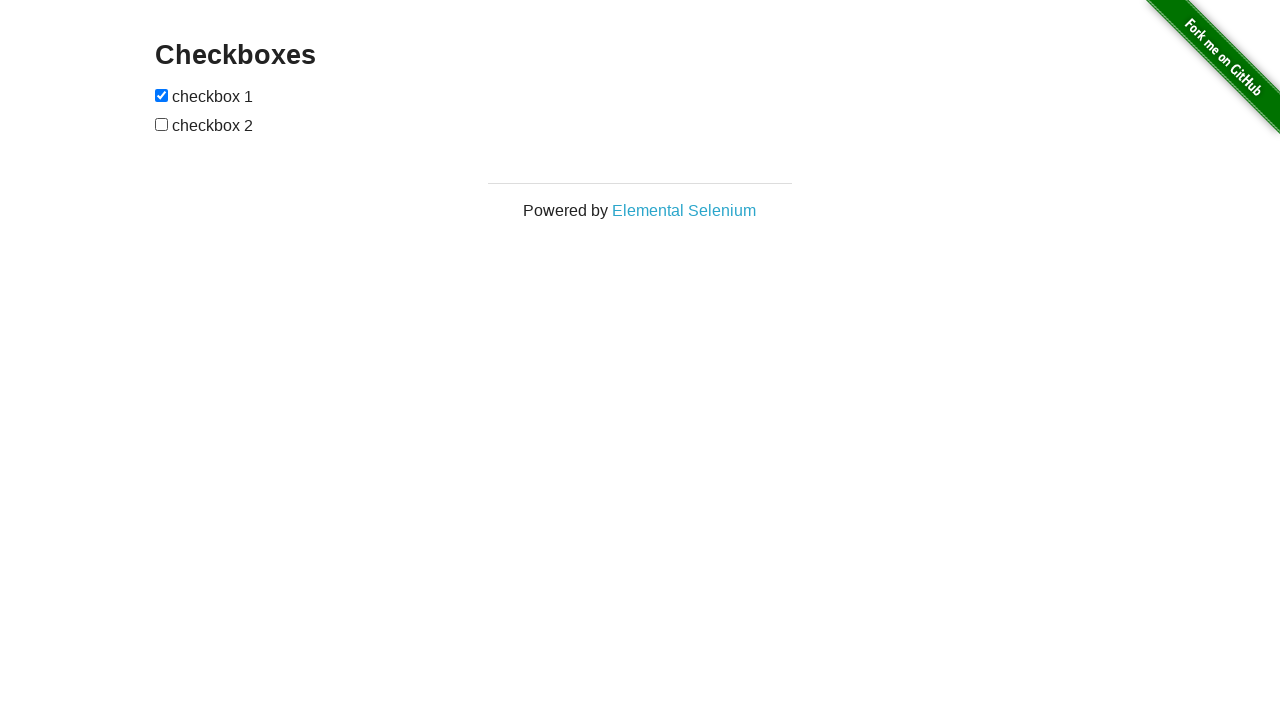

Verified checkbox 1 is now checked
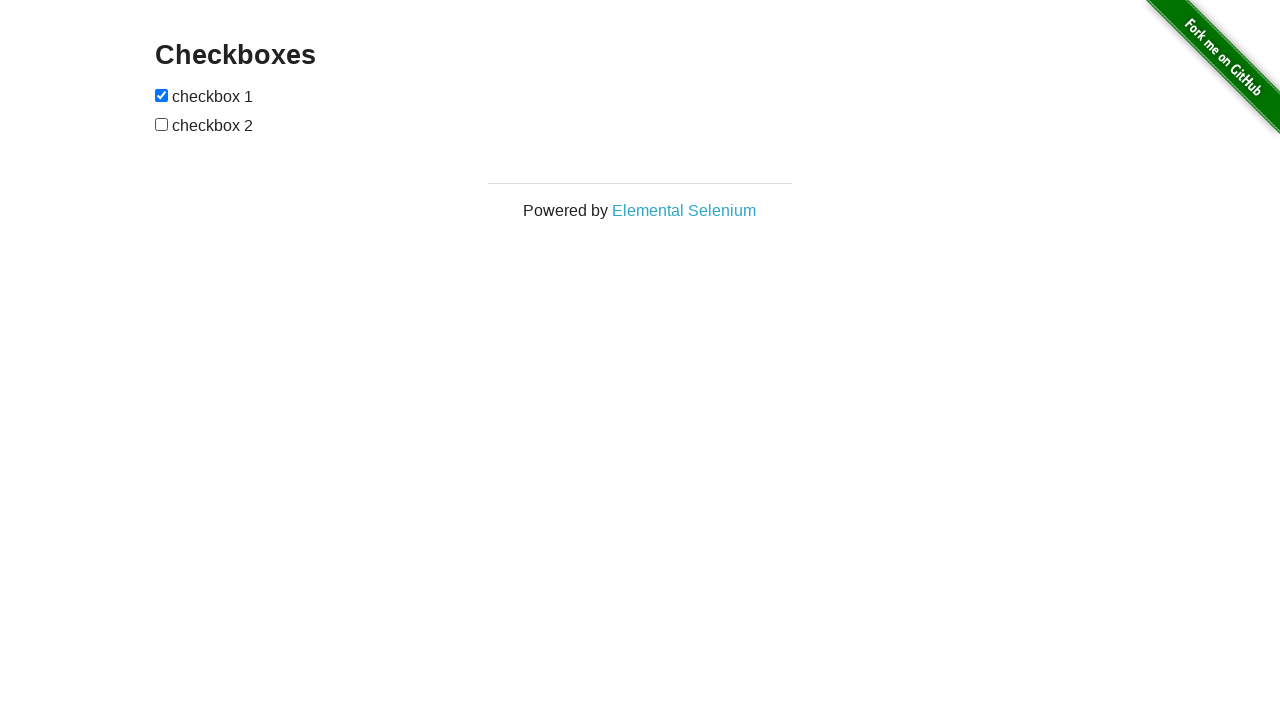

Verified checkbox 2 is now unchecked
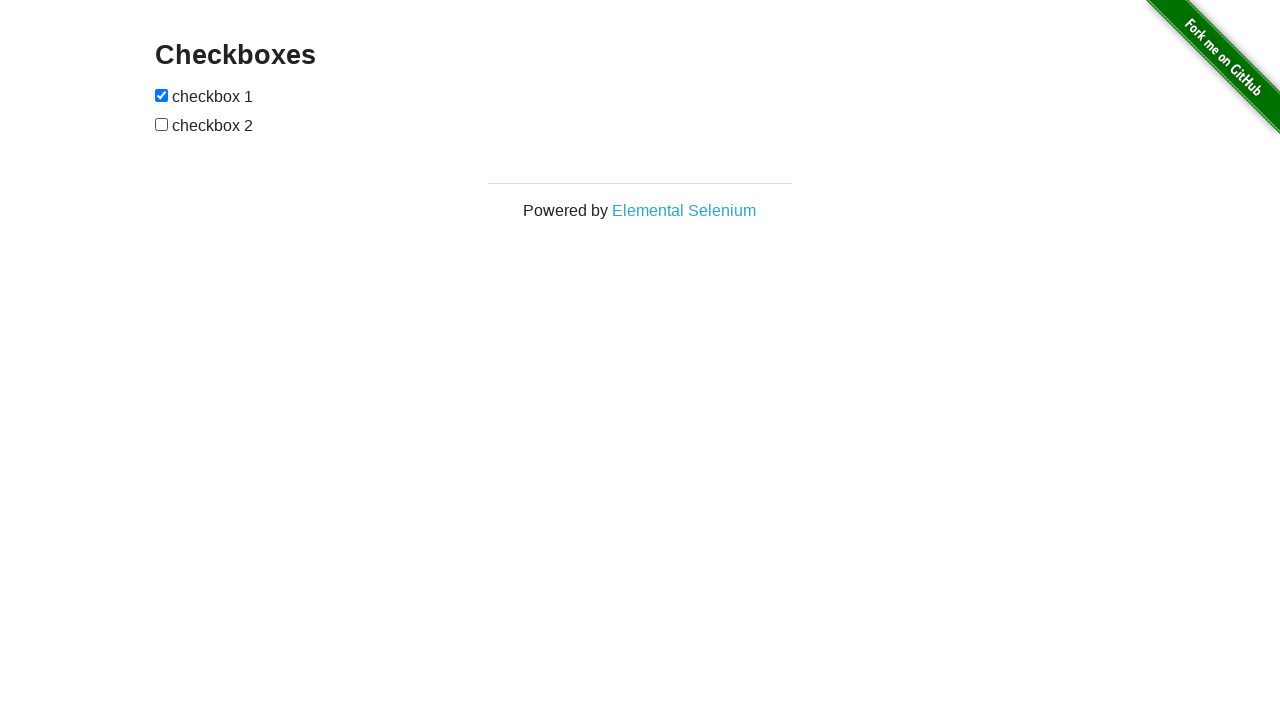

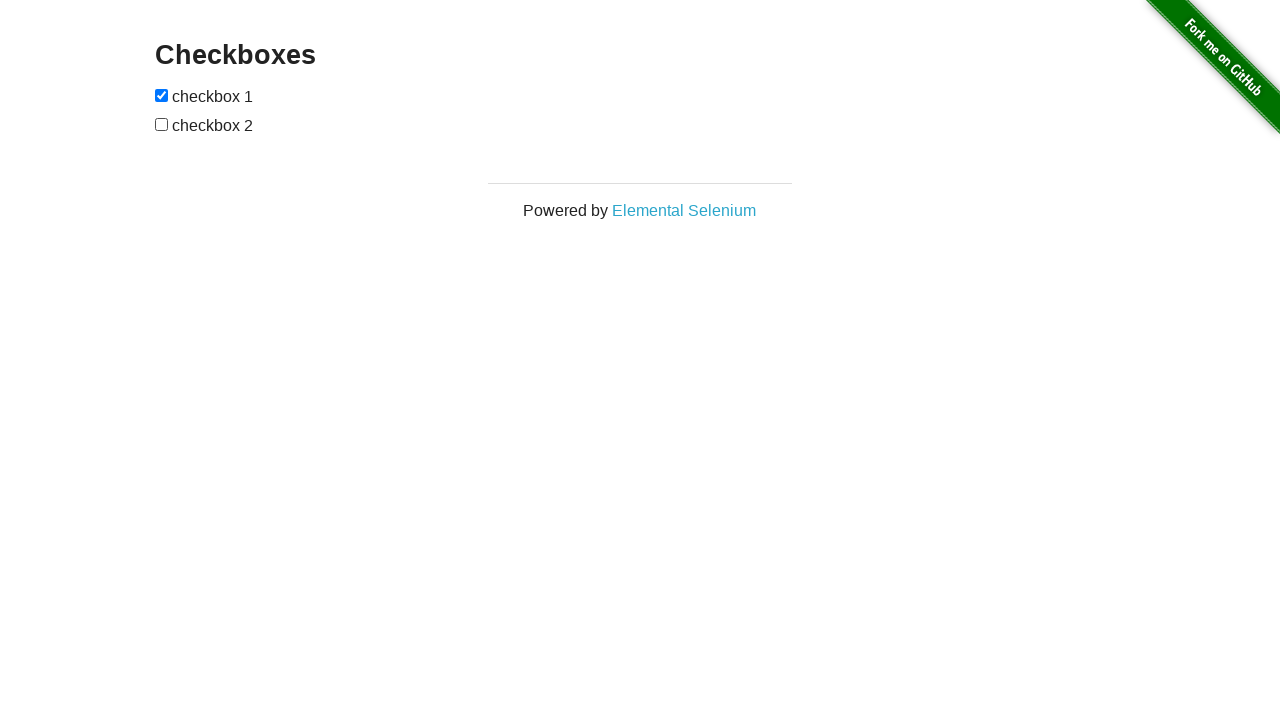